Tests dropdown functionality on a registration form by locating a dropdown element and selecting an option from it

Starting URL: http://demo.automationtesting.in/Register.html

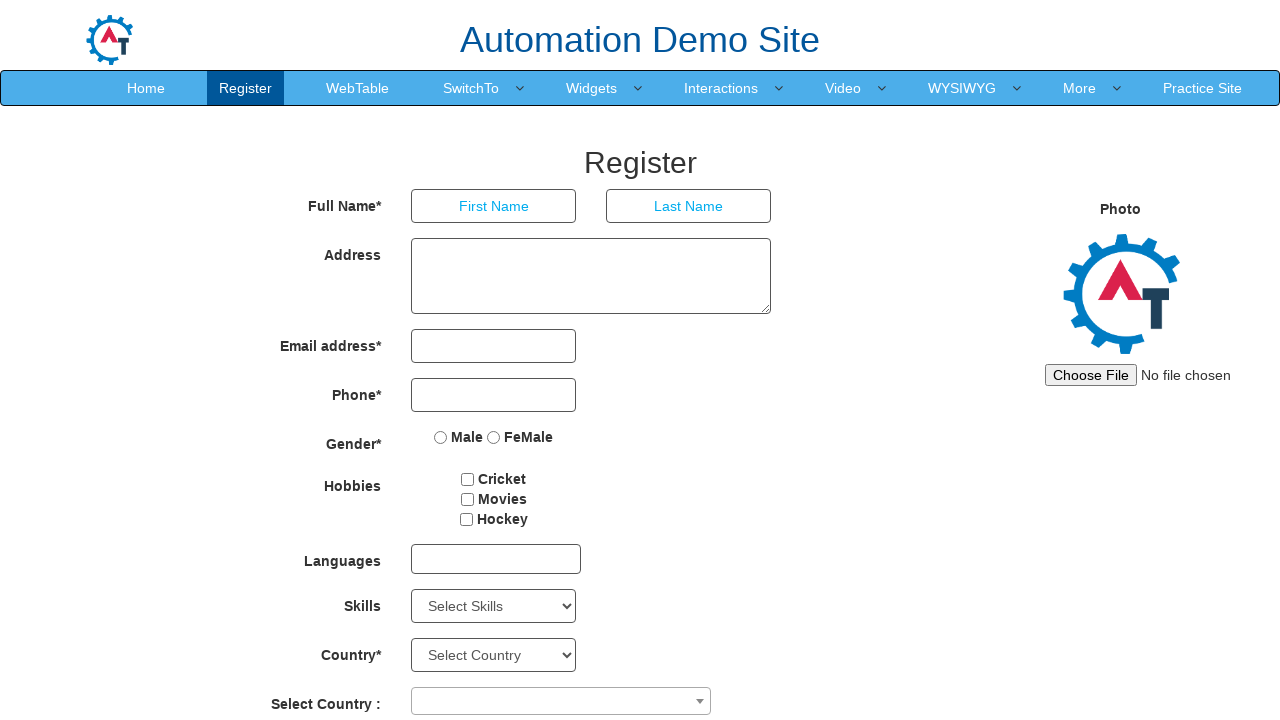

Waited for dropdown element to be visible
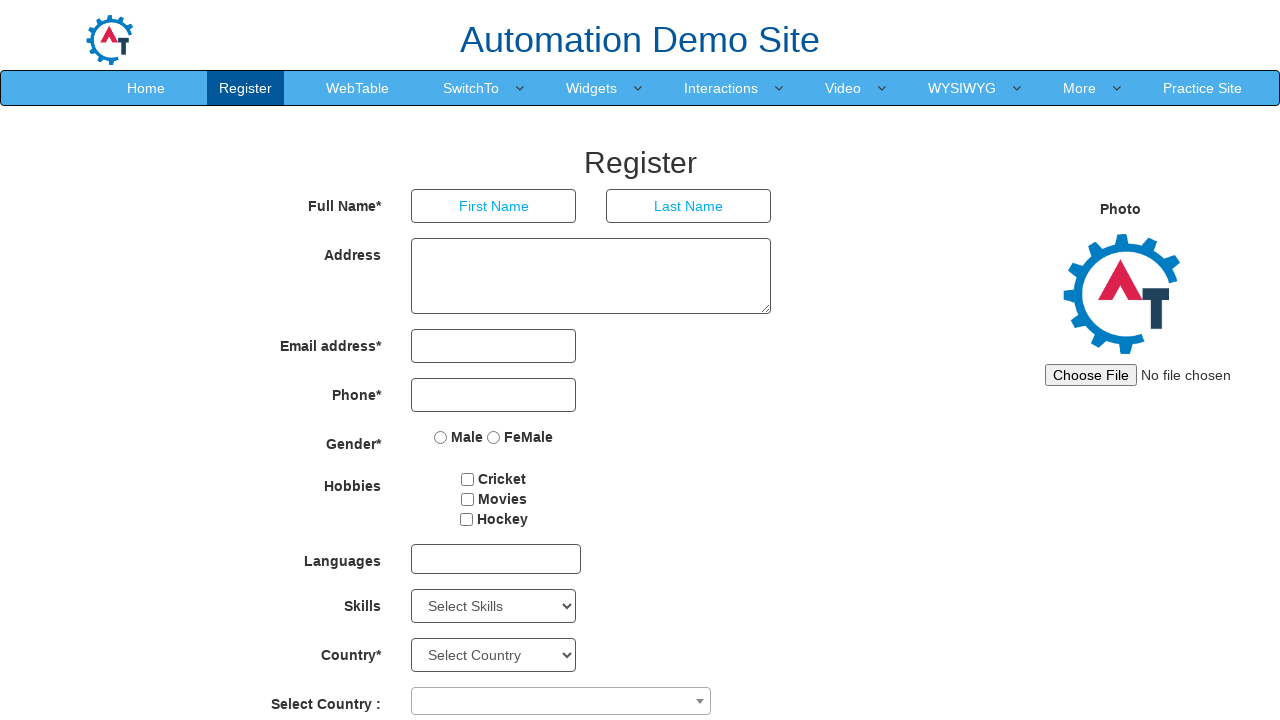

Located dropdown element using XPath selector
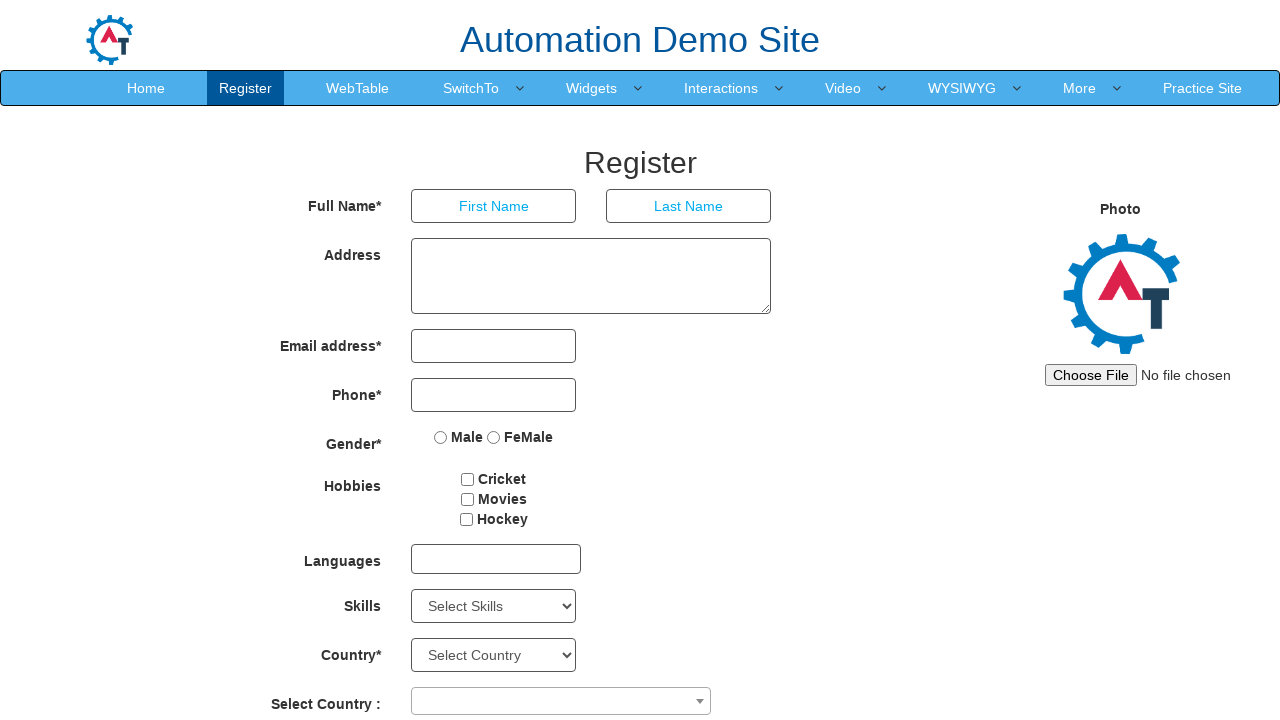

Selected second option from dropdown by index on xpath=(//select[@type='text'])[1]
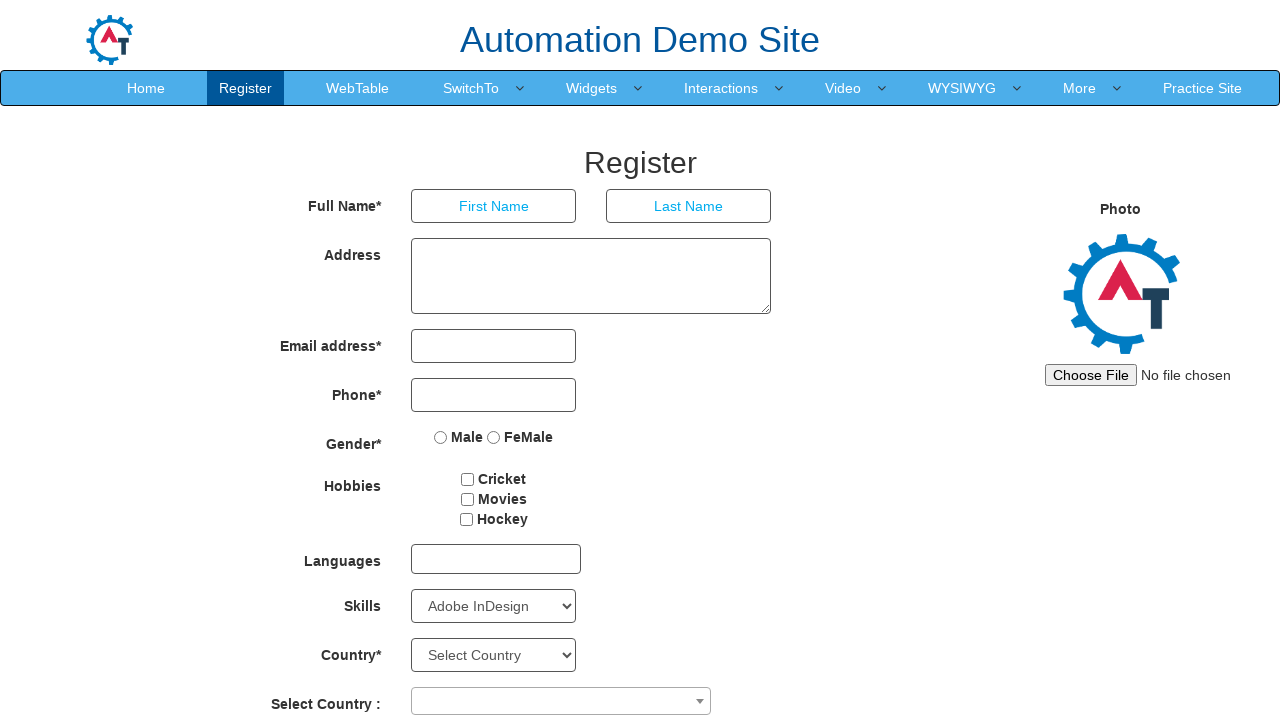

Waited for dropdown options to load
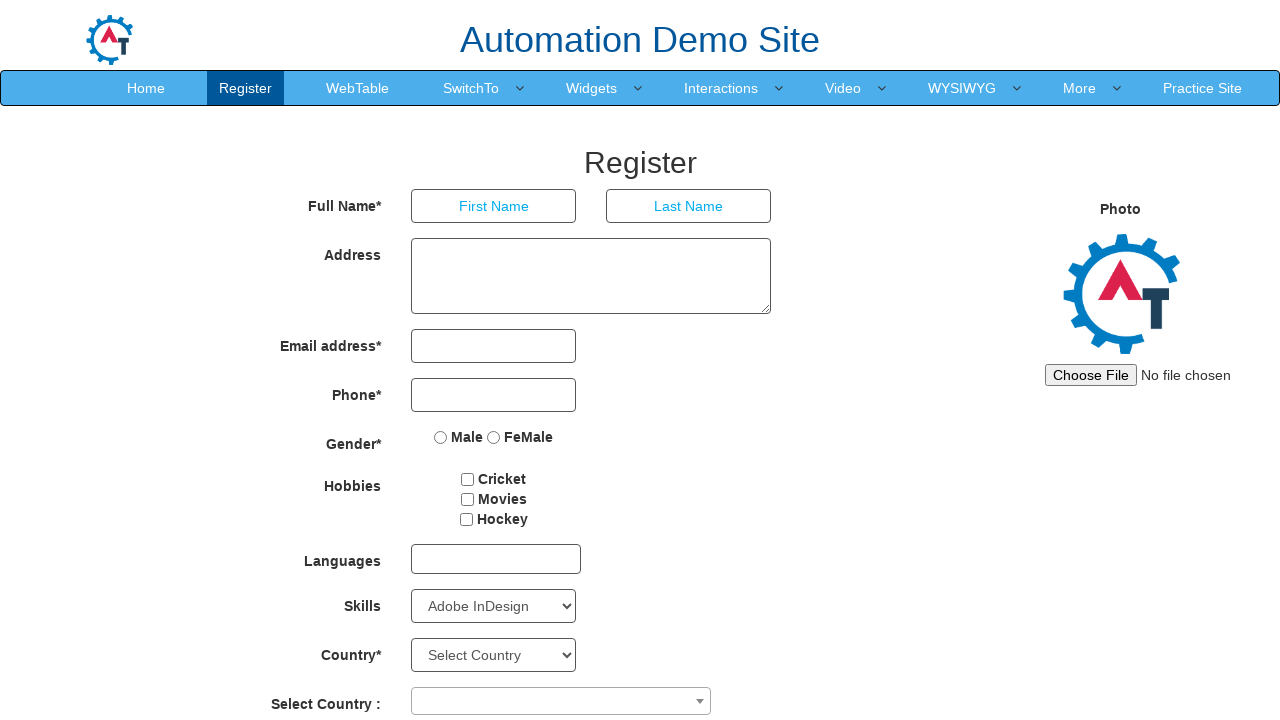

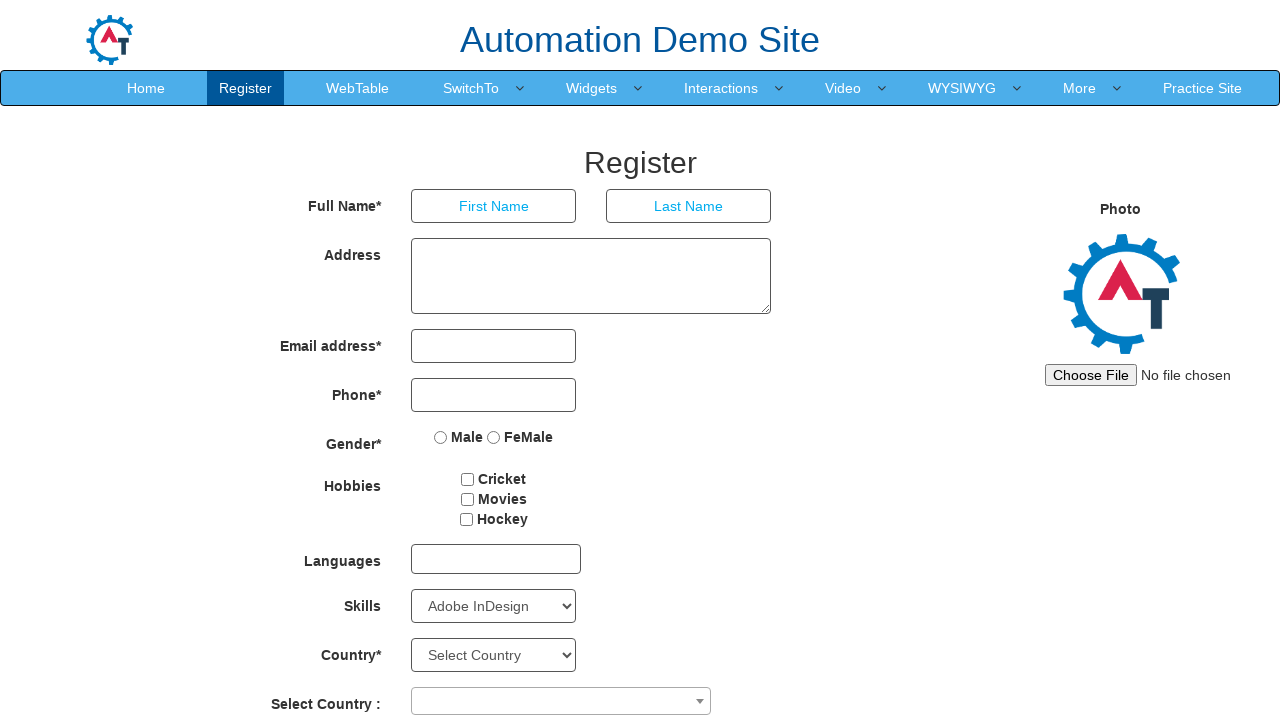